Navigates to a practice automation site, clicks on basic elements section, scrolls to a dropdown and selects a value from it

Starting URL: http://automationbykrishna.com/

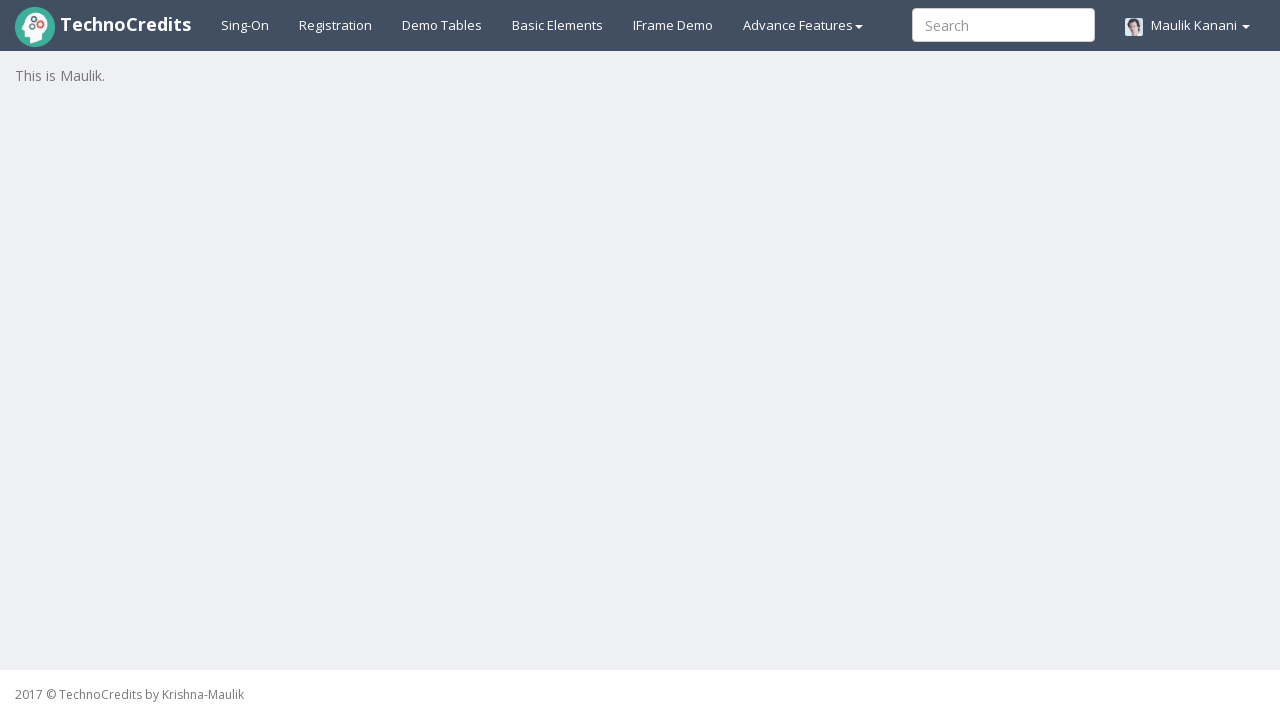

Clicked on basic elements section link at (558, 25) on a#basicelements
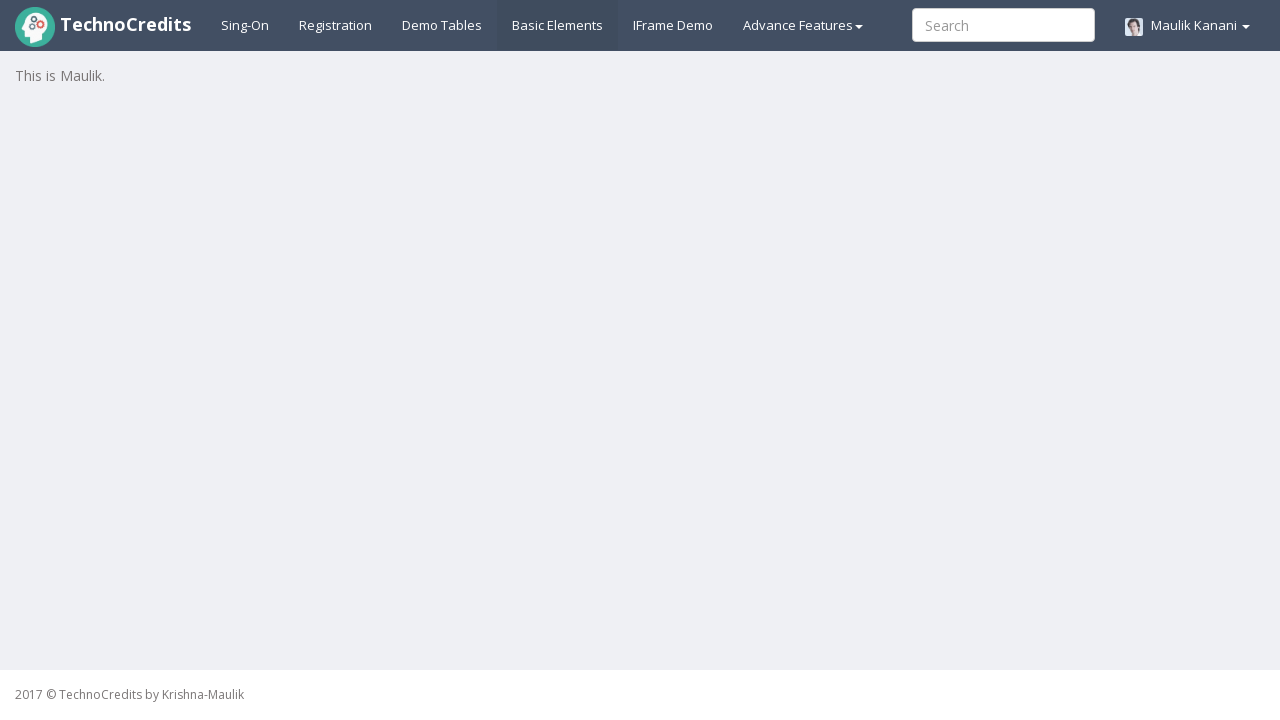

Waited 2 seconds for page to load
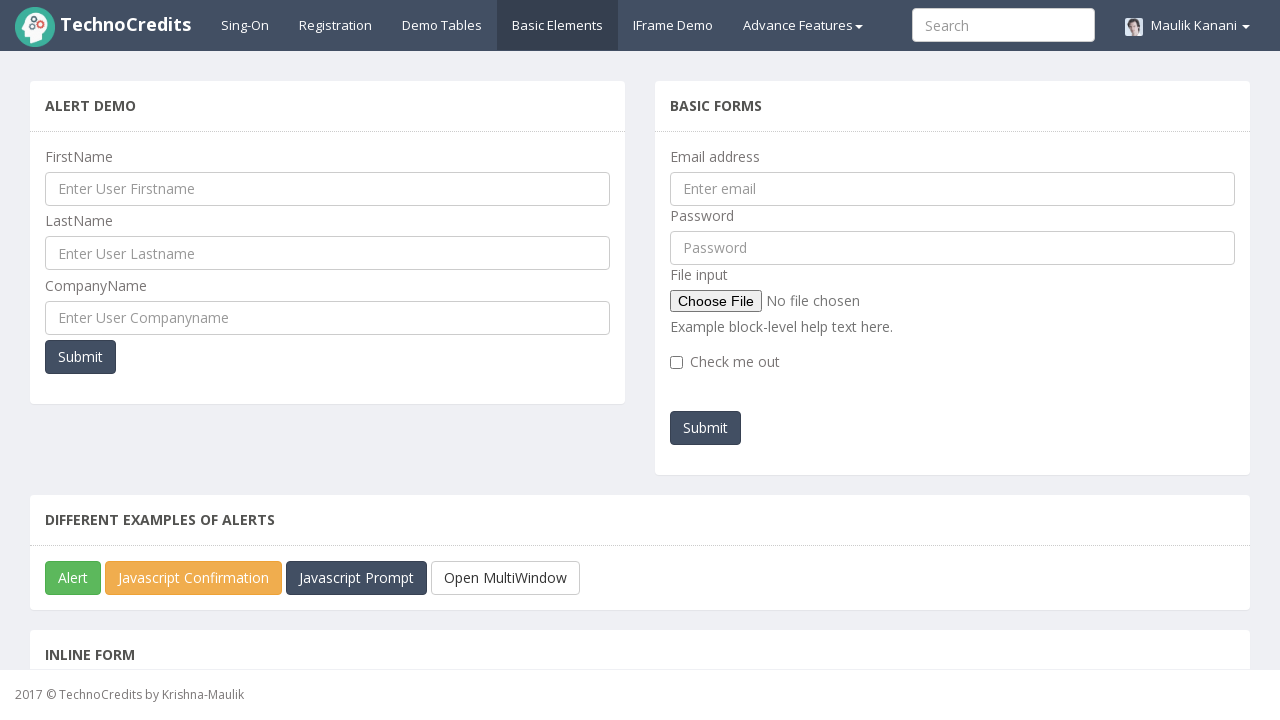

Scrolled down to dropdown element
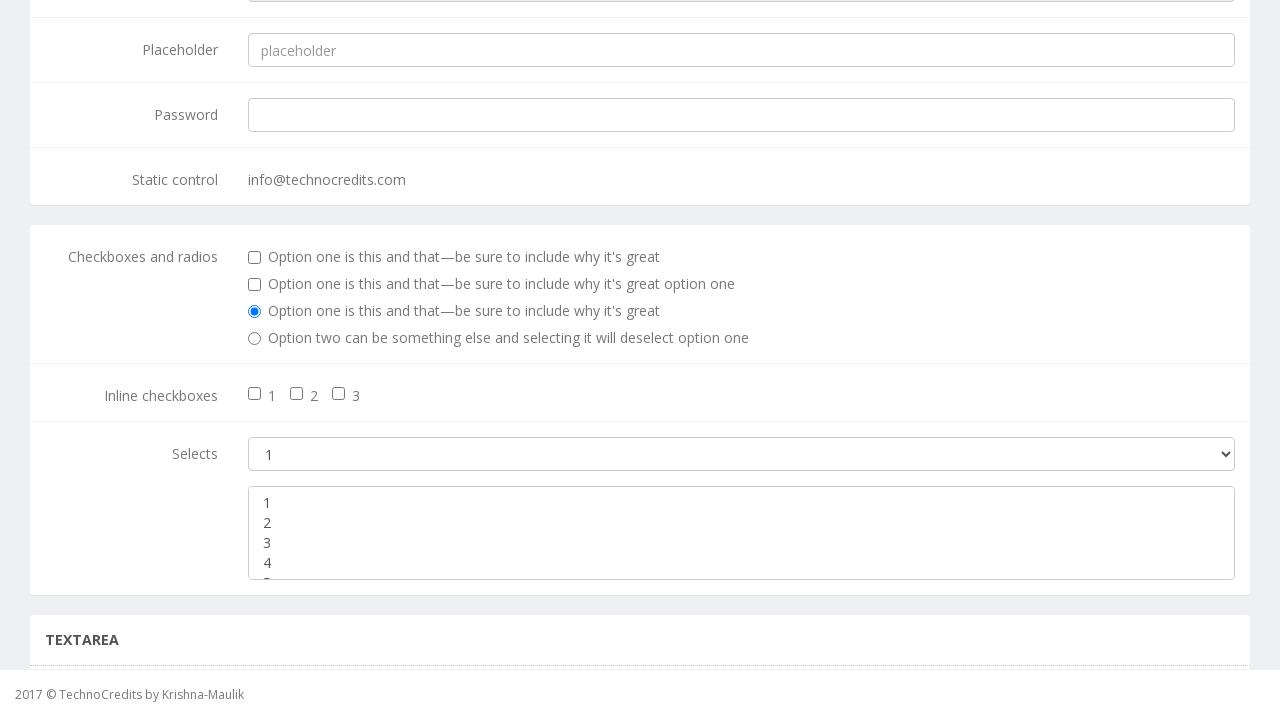

Selected value '5' from dropdown on (//select)[1]
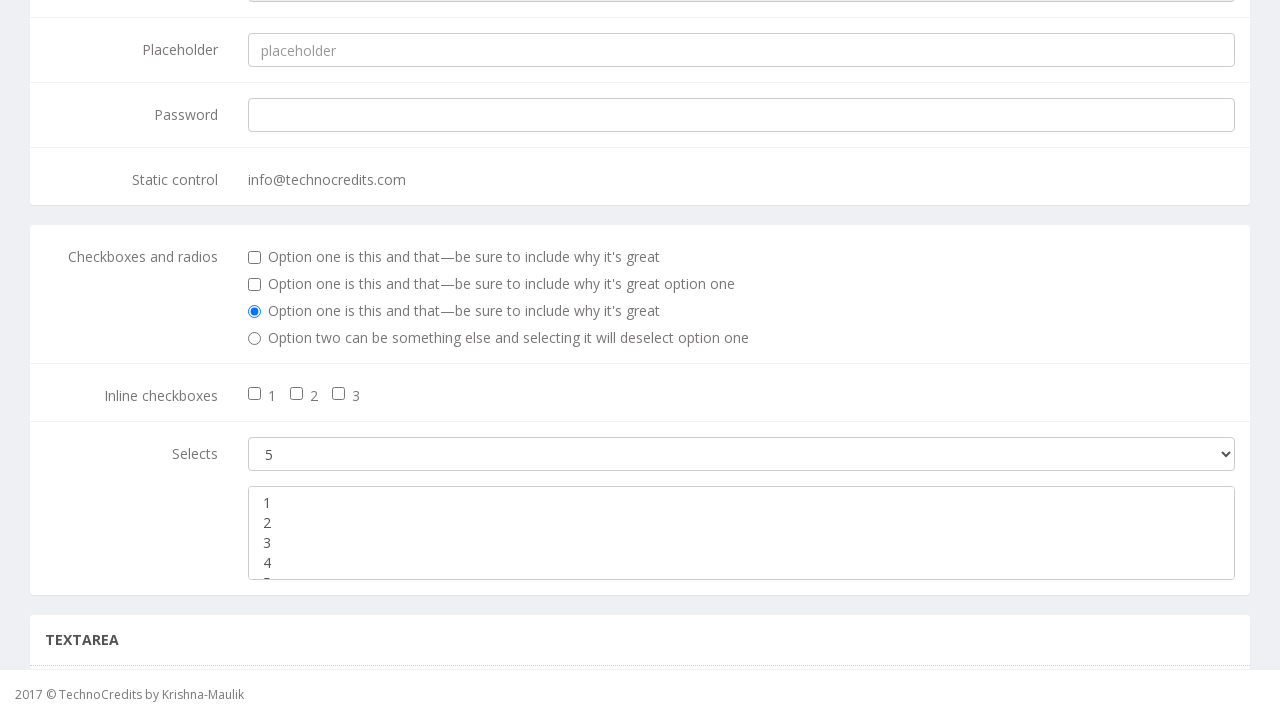

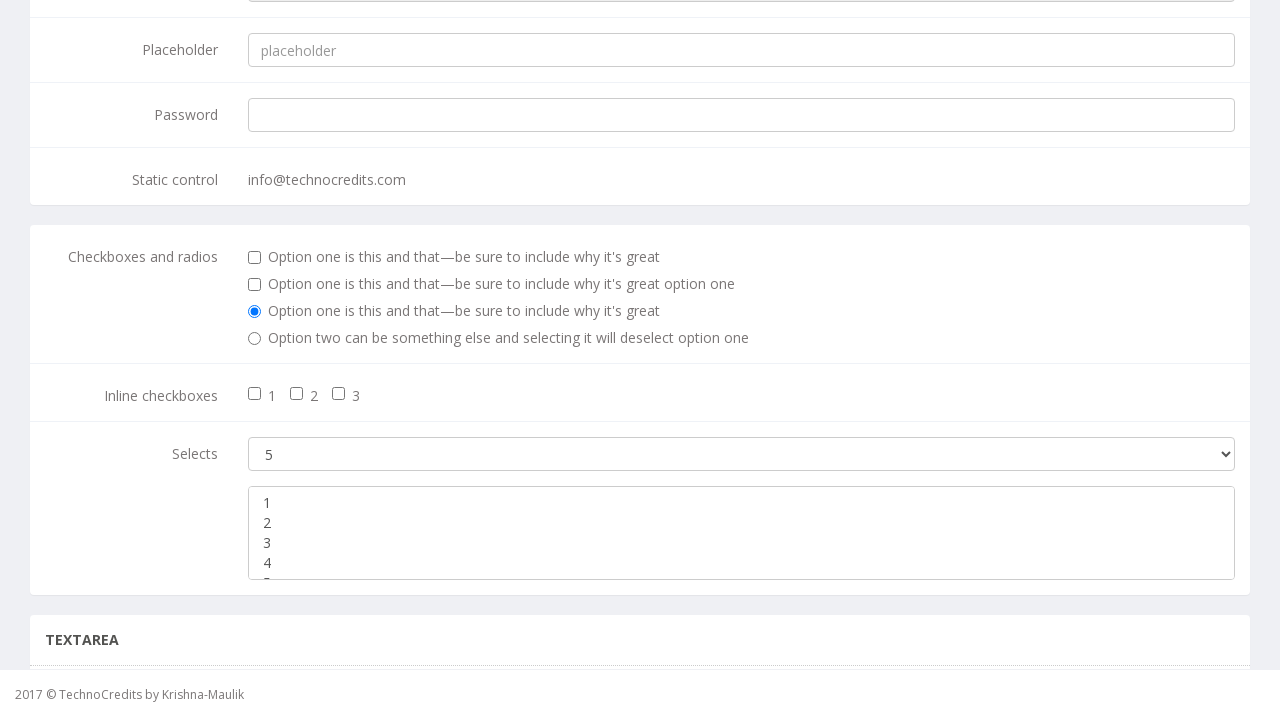